Tests the W3Schools tutorials dropdown by clicking on it and verifying the dropdown content loads with tutorial categories

Starting URL: https://www.w3schools.com/html/default.asp

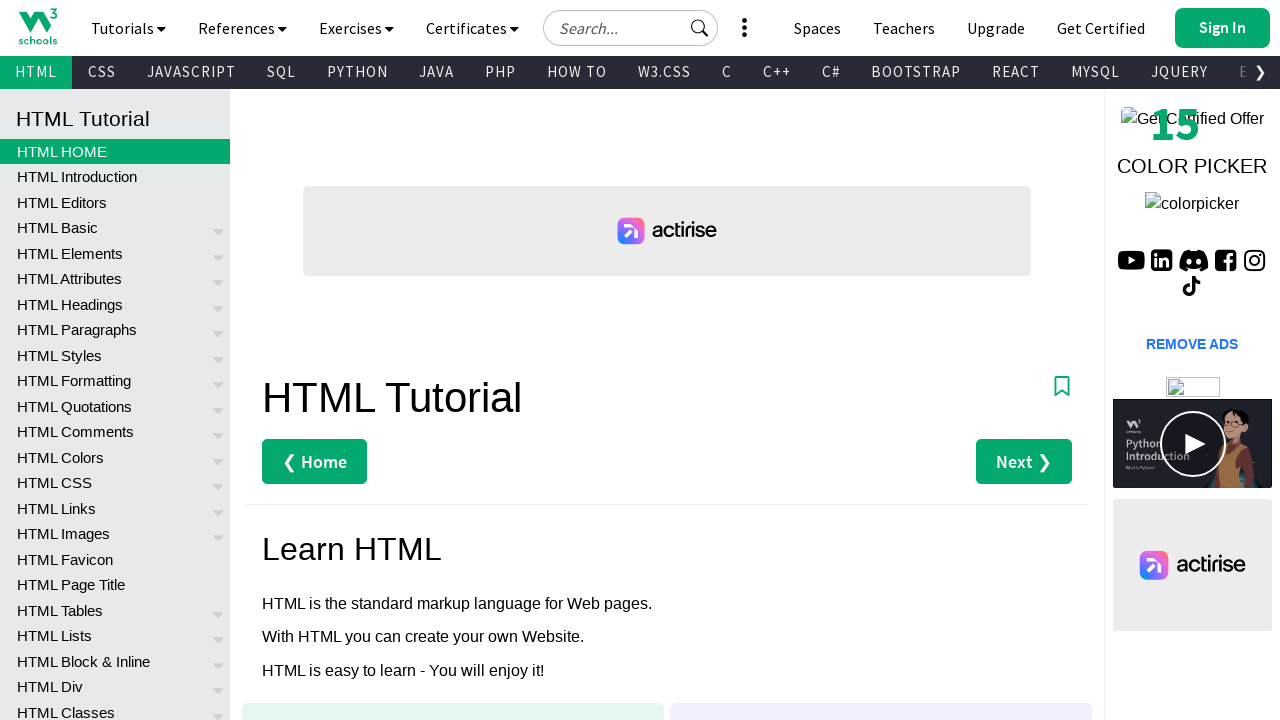

Clicked on tutorials dropdown (second icon/arrow element) at (162, 28) on (//a//i)[2]
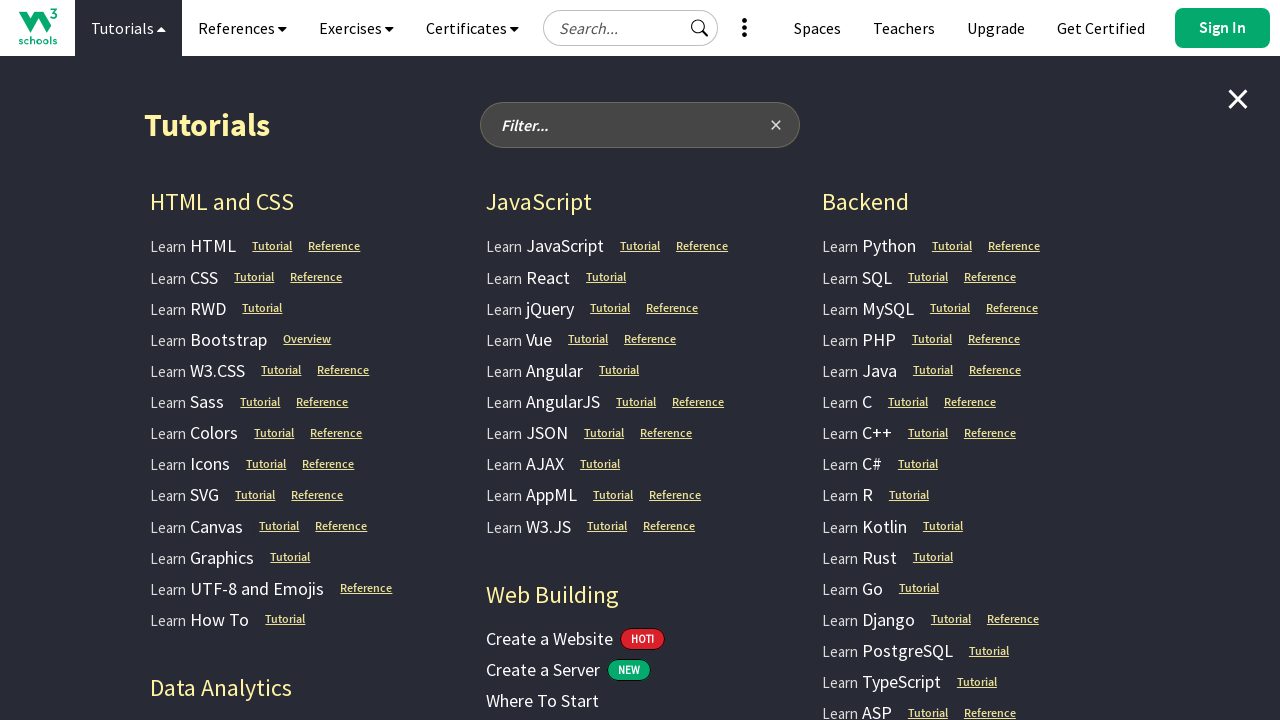

Tutorials list dropdown appeared with tutorial categories loaded
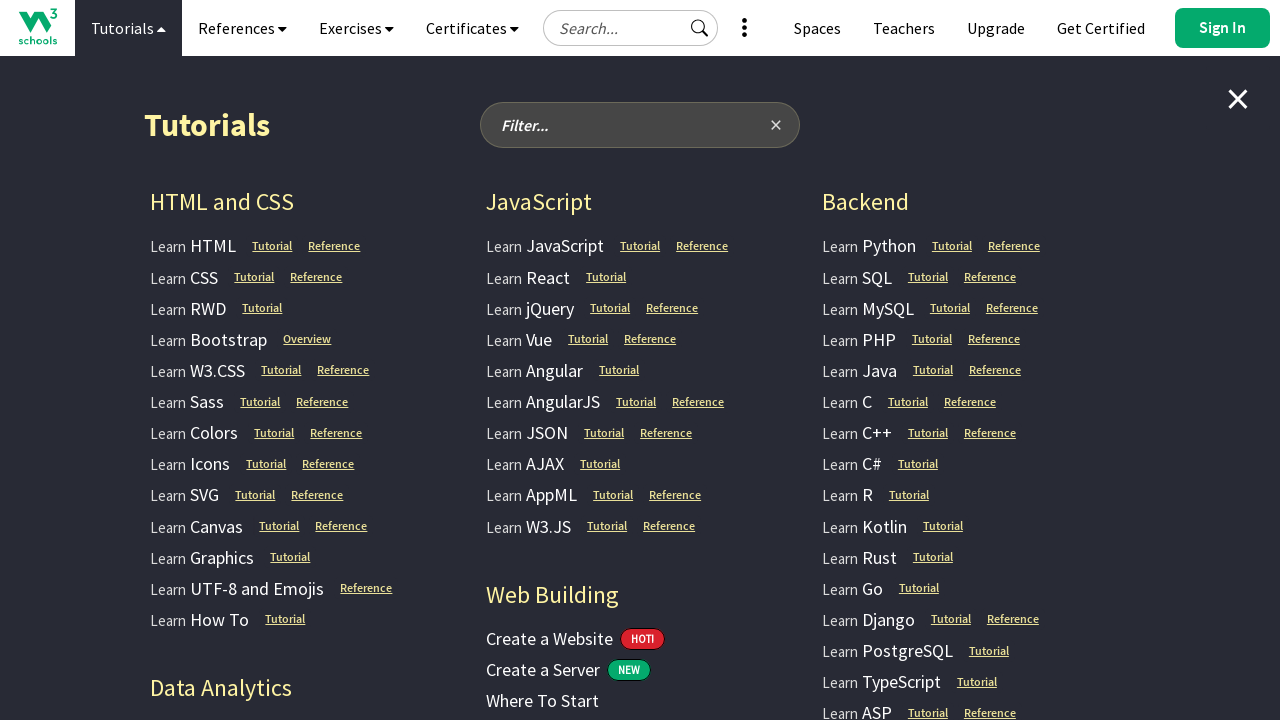

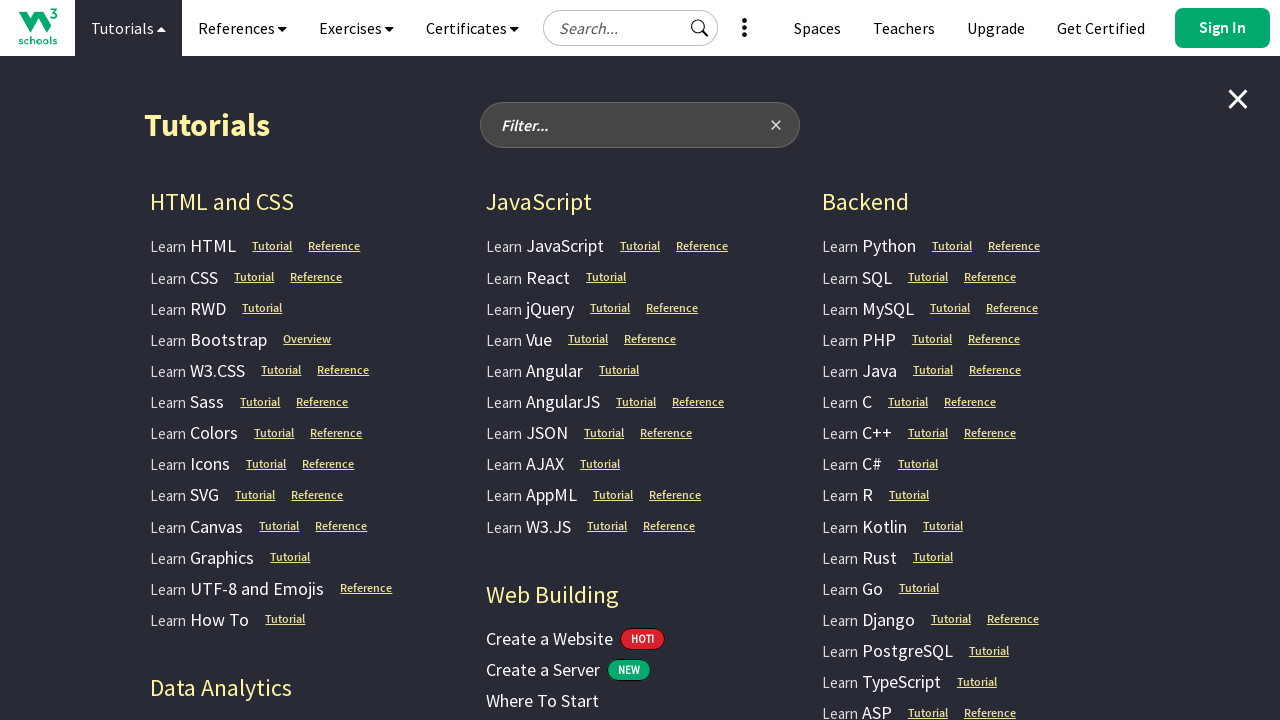